Tests the search/filter functionality on a vegetable offers page by searching for "Rice" and verifying that the filtered results match the displayed results

Starting URL: https://rahulshettyacademy.com/greenkart/#/offers

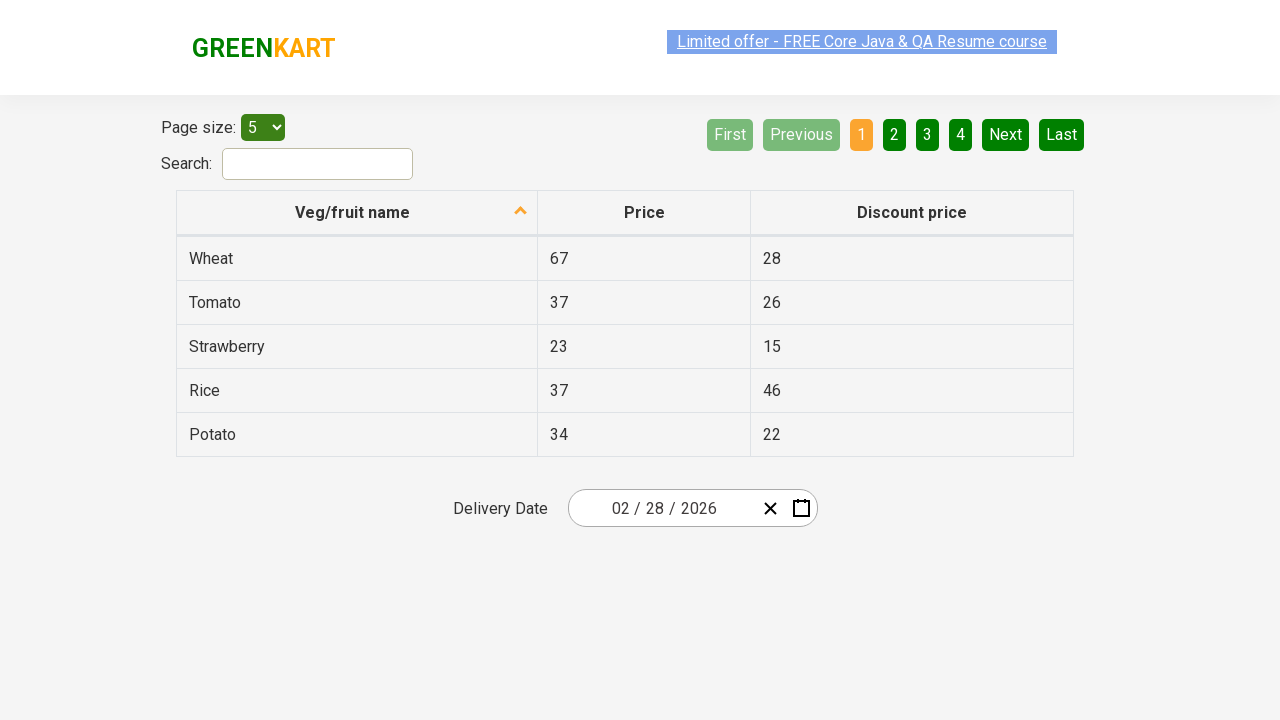

Filled search field with 'Rice' on #search-field
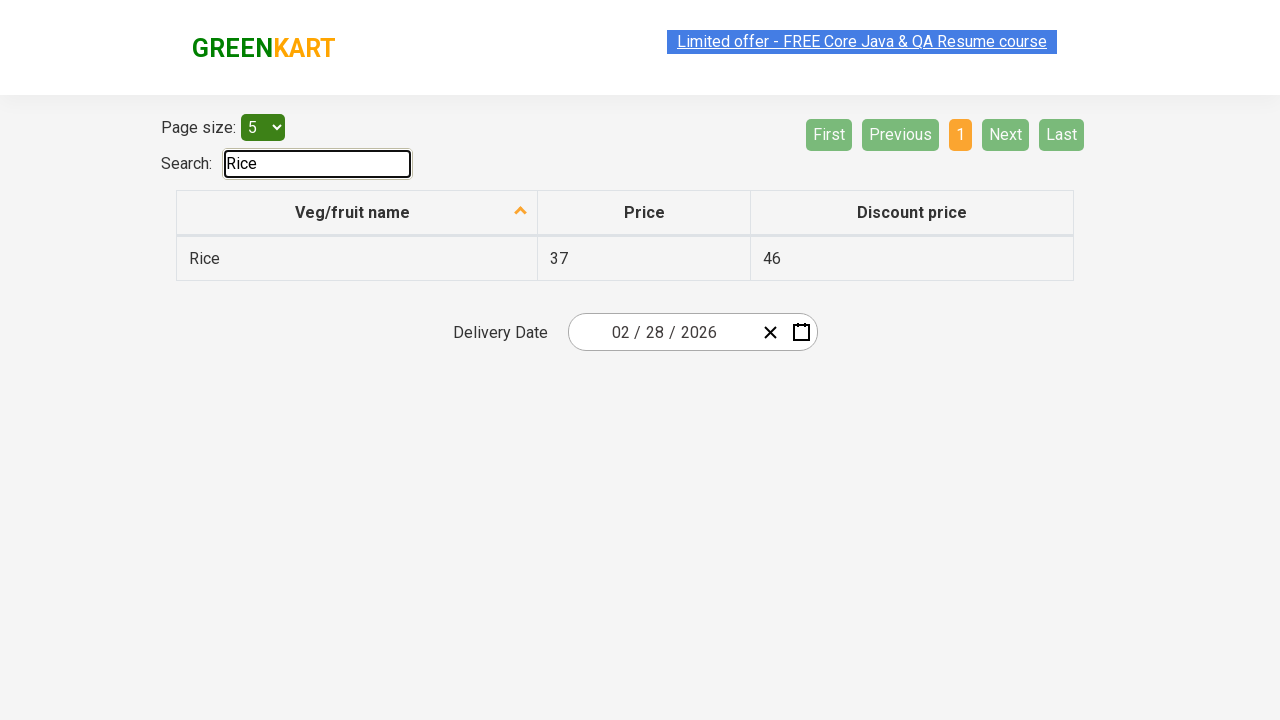

Filtered results appeared after searching for 'Rice'
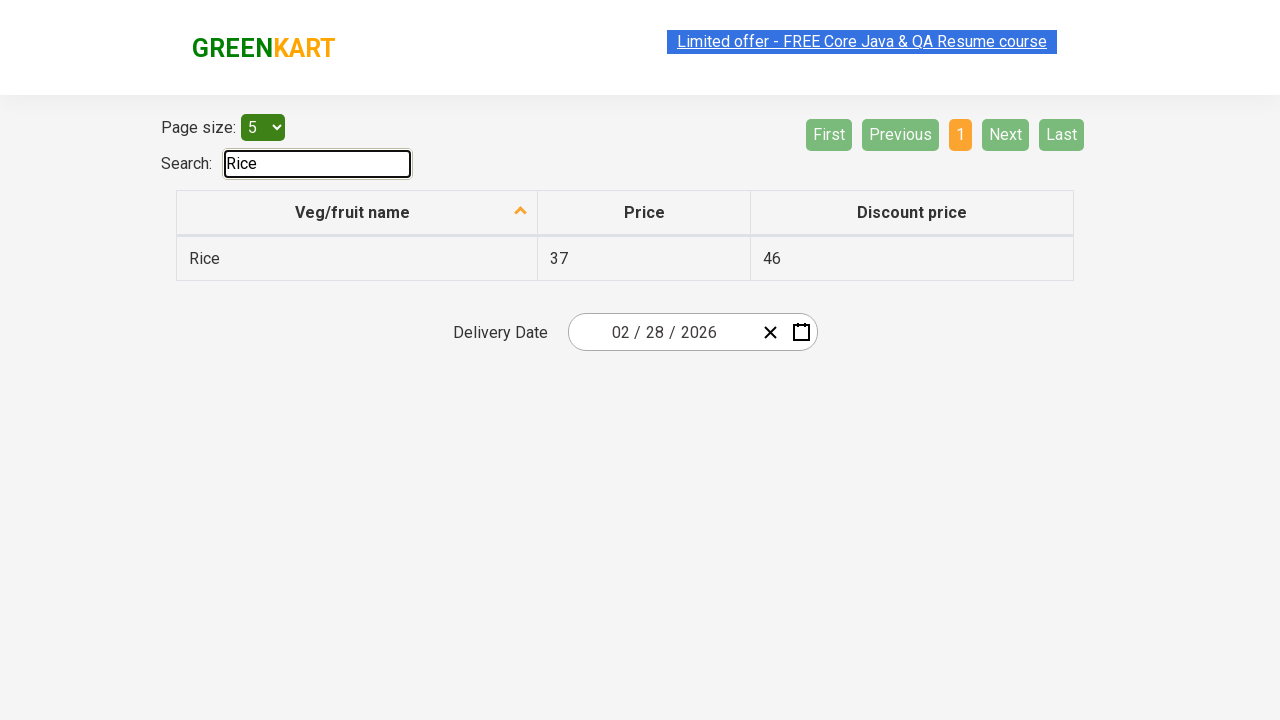

Retrieved 1 filtered vegetable results
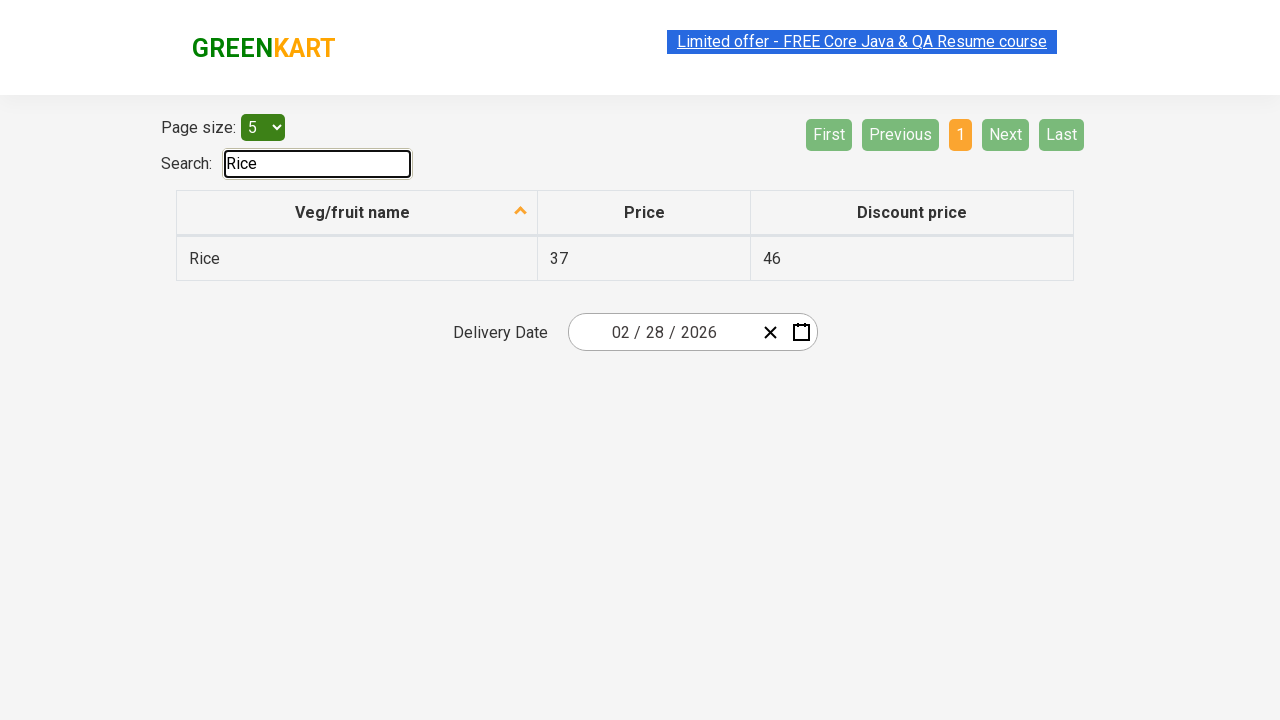

Verified that search results match the displayed filtered results
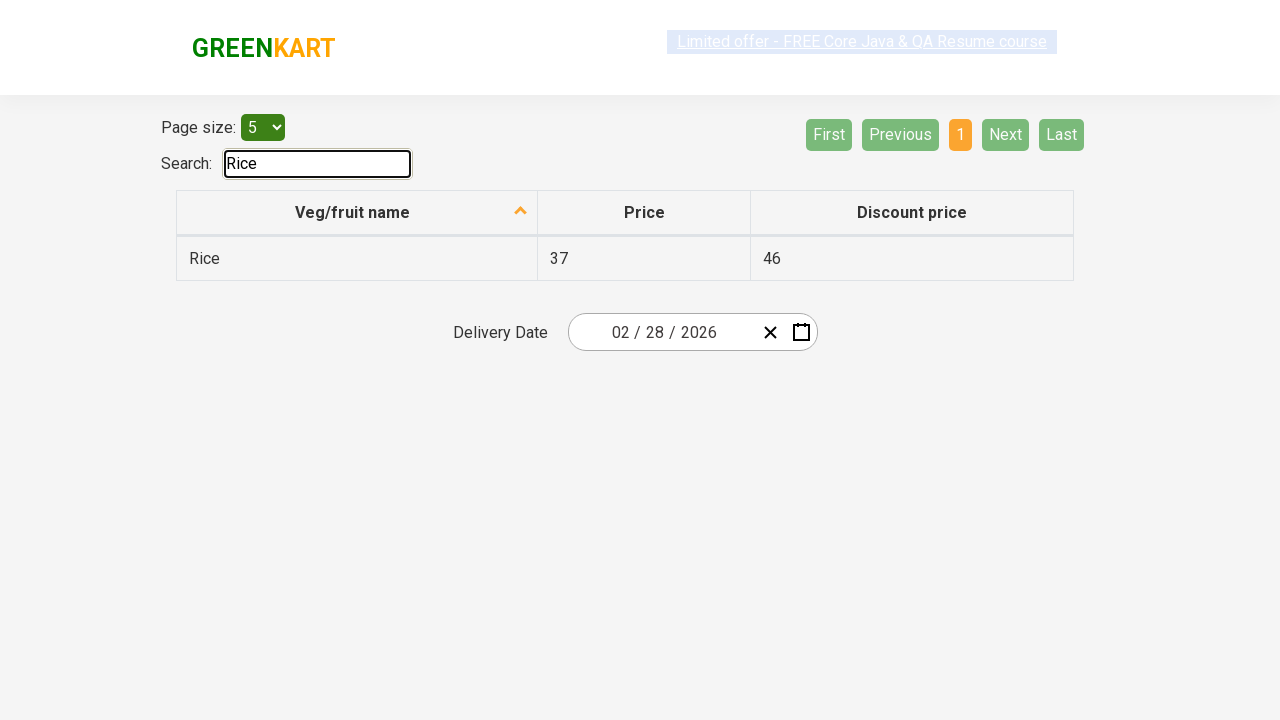

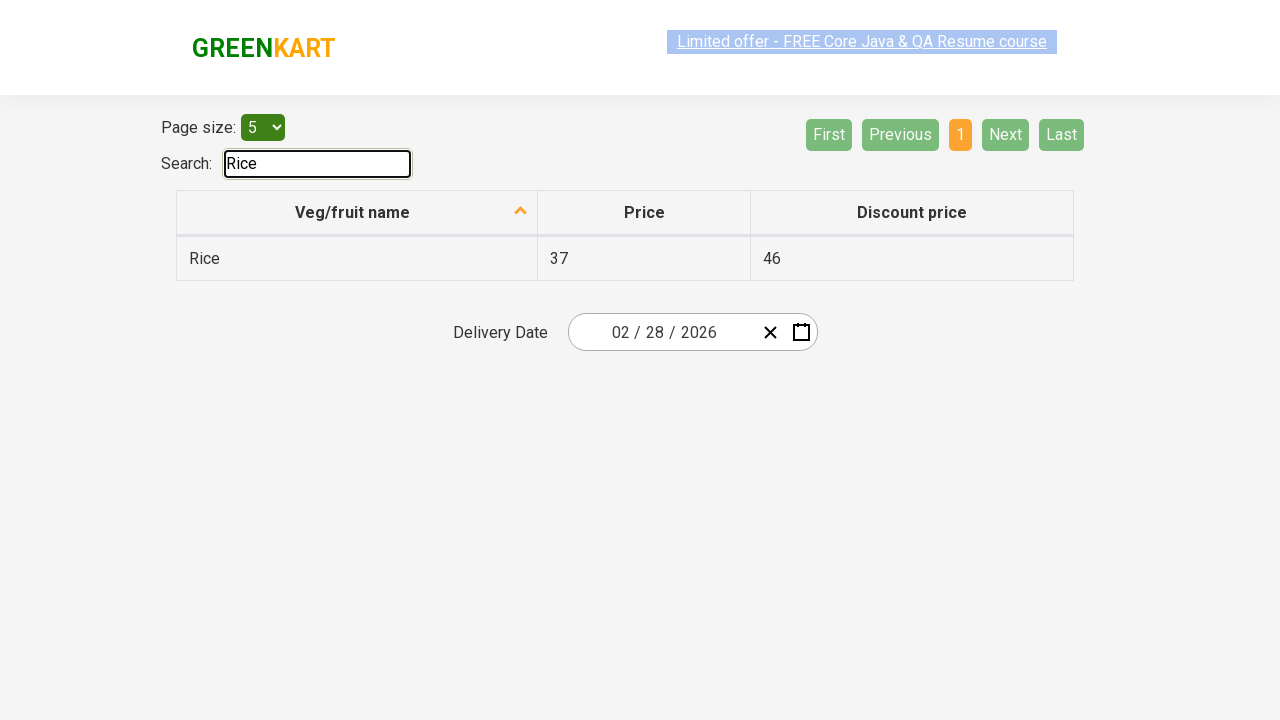